Tests tooltip functionality by hovering over an element inside an iframe and reading the tooltip text

Starting URL: https://jqueryui.com/tooltip/

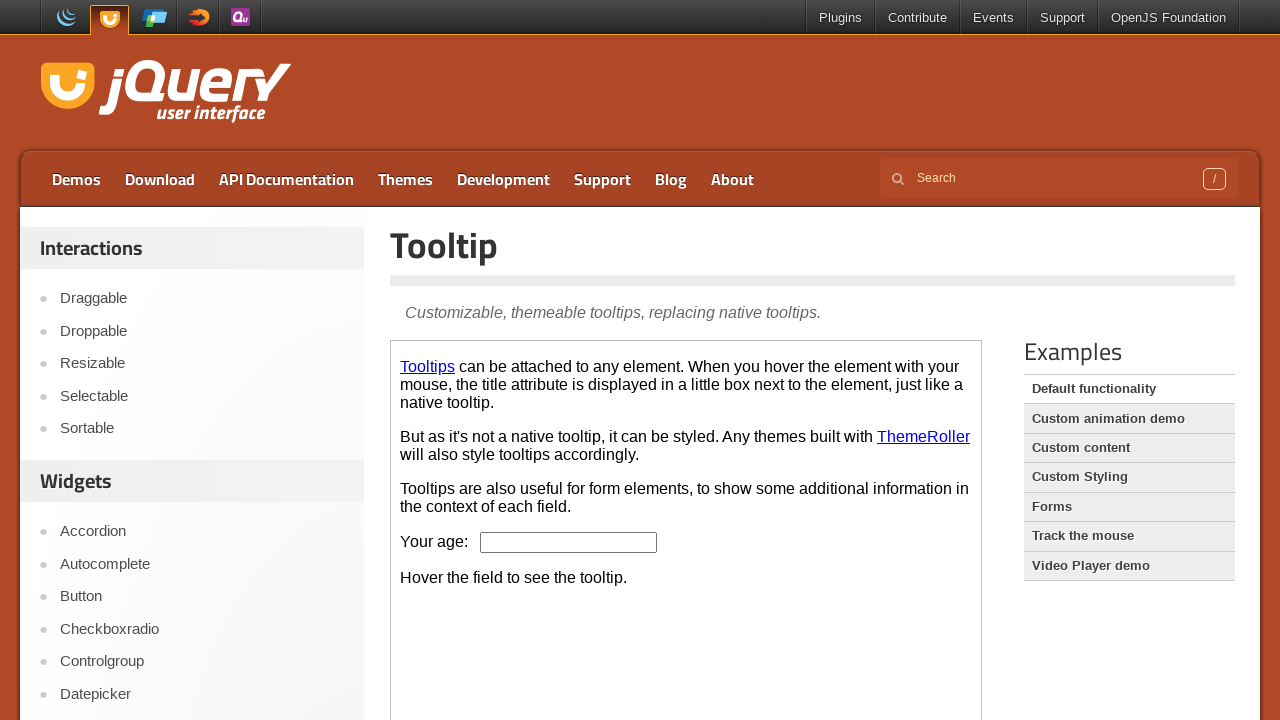

Located the demo iframe
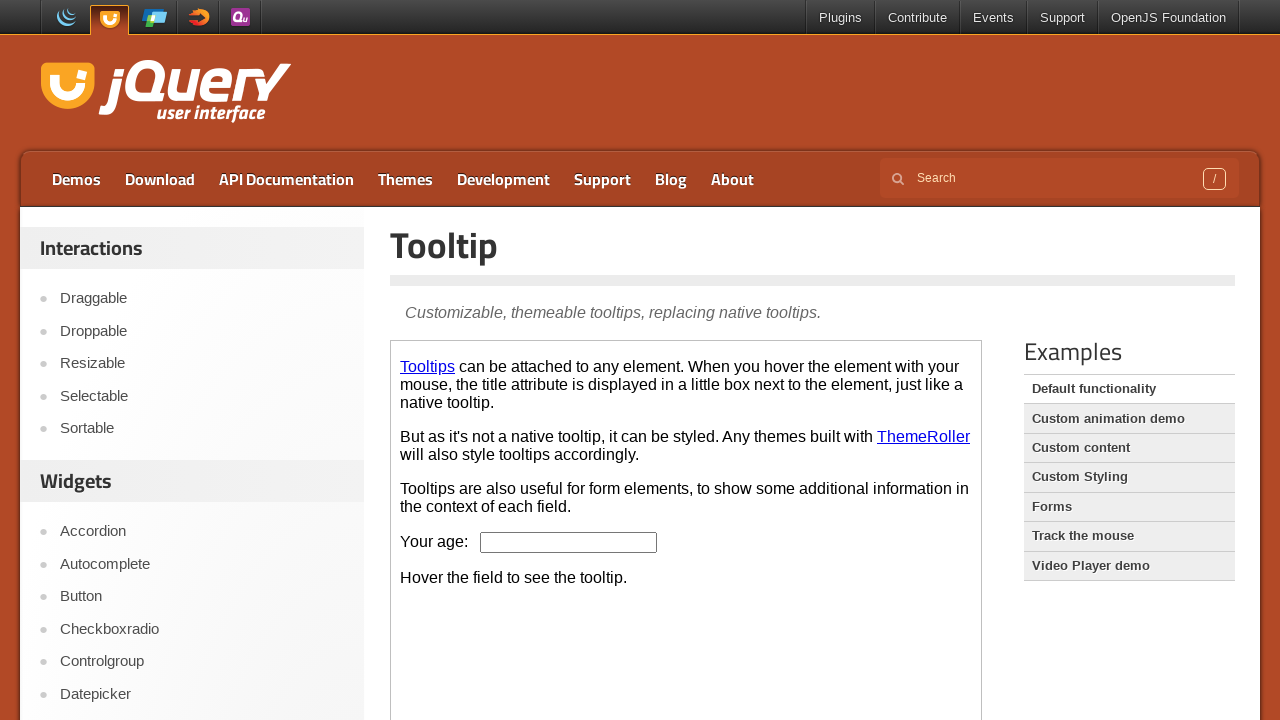

Located the age input box element
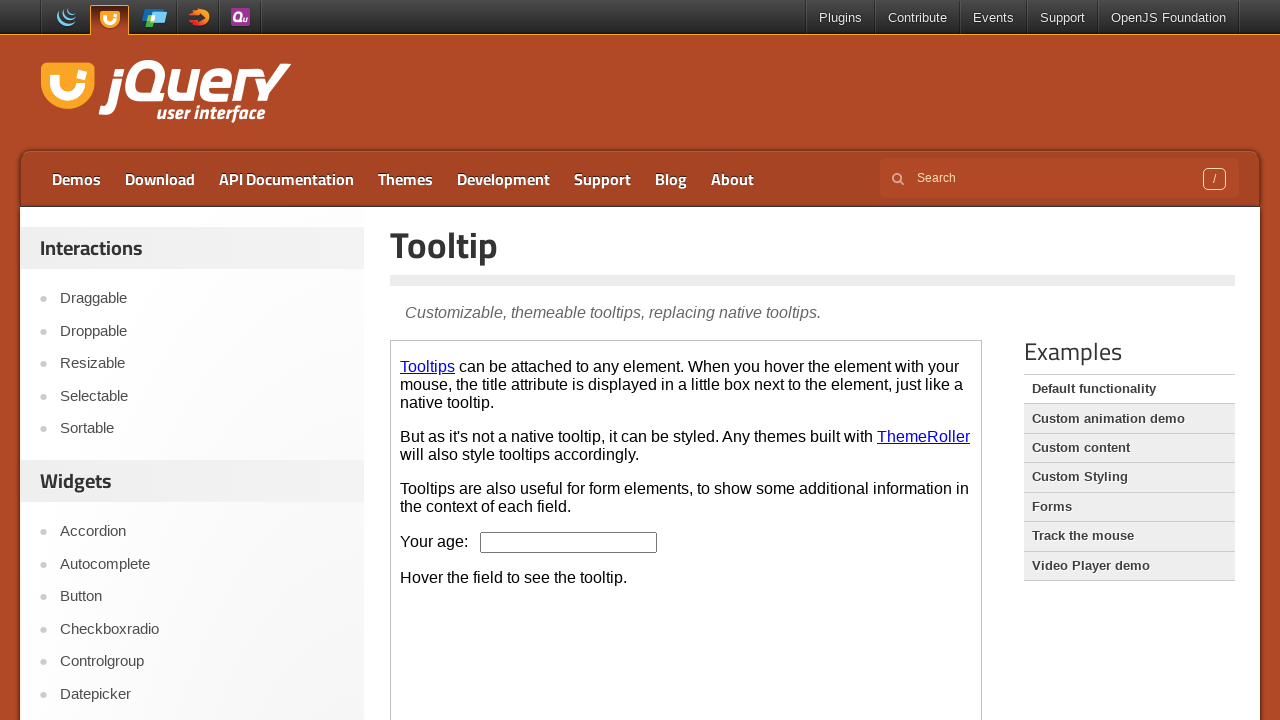

Hovered over the age input box to trigger tooltip at (569, 542) on .demo-frame >> internal:control=enter-frame >> #age
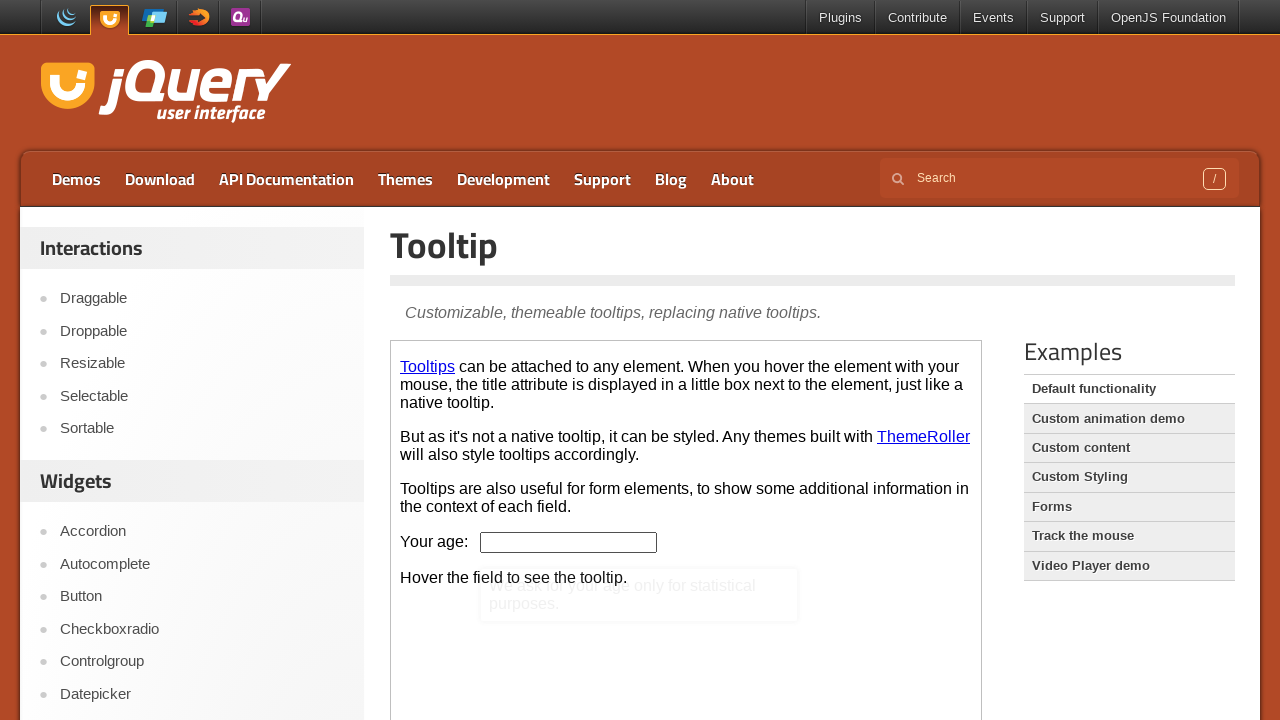

Located the tooltip content element
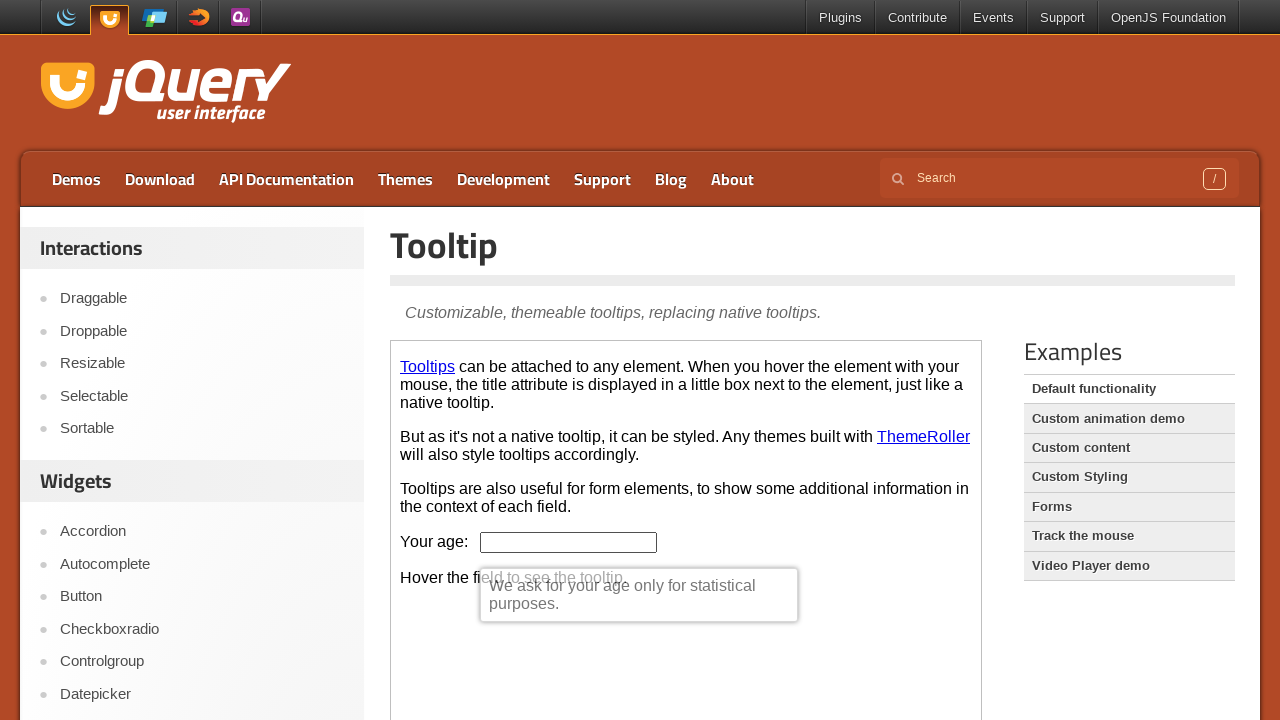

Retrieved tooltip text: 'We ask for your age only for statistical purposes.'
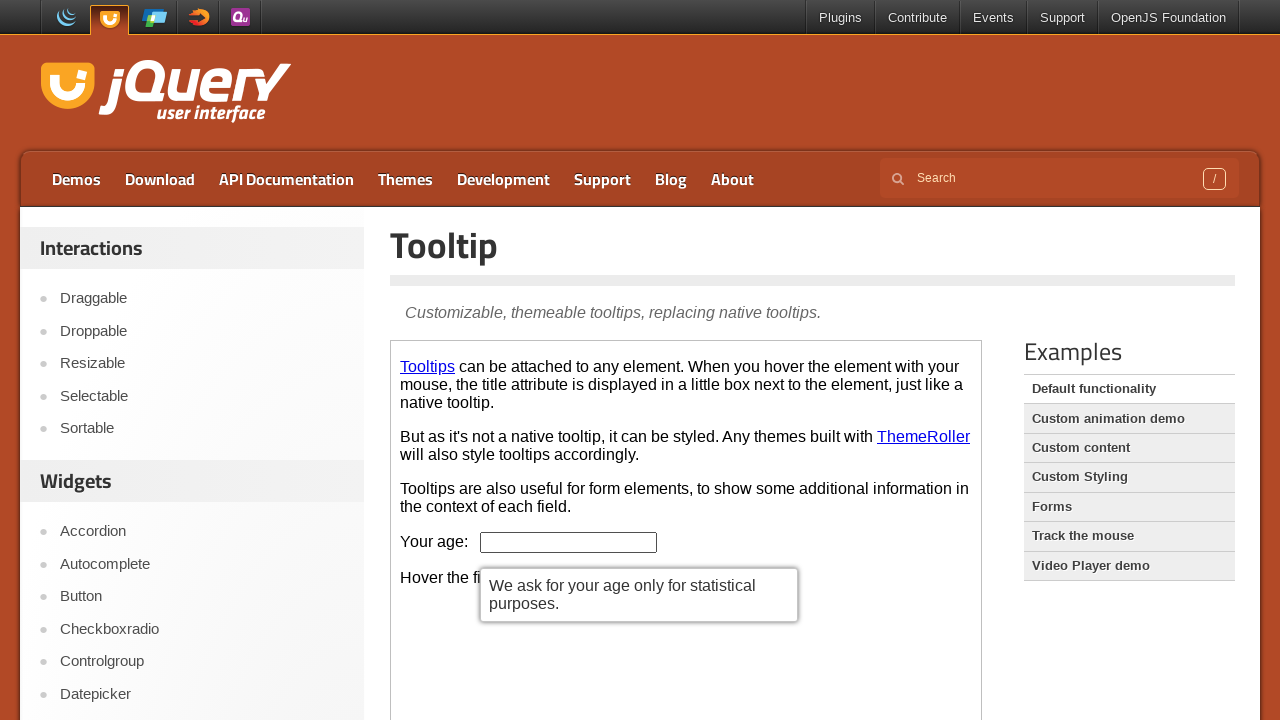

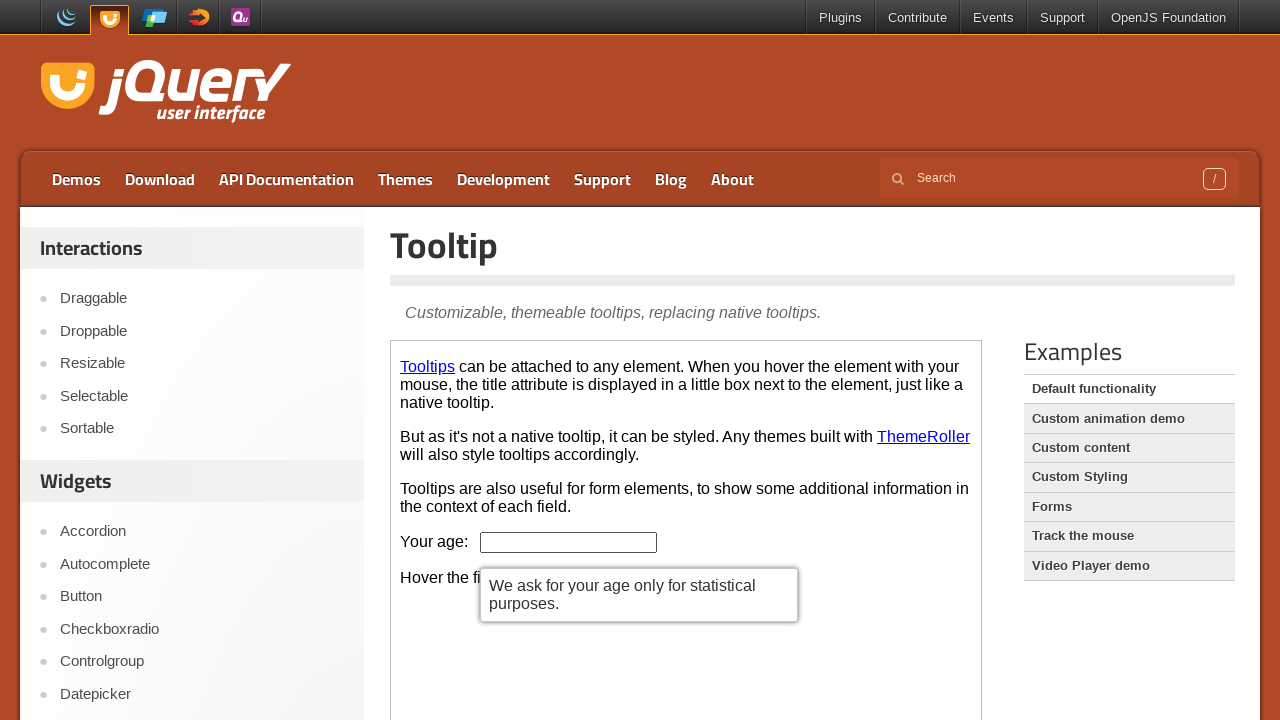